Tests mouse hover functionality by hovering over an element and then performing a context click (right-click) on a link within the hover menu

Starting URL: https://rahulshettyacademy.com/AutomationPractice/

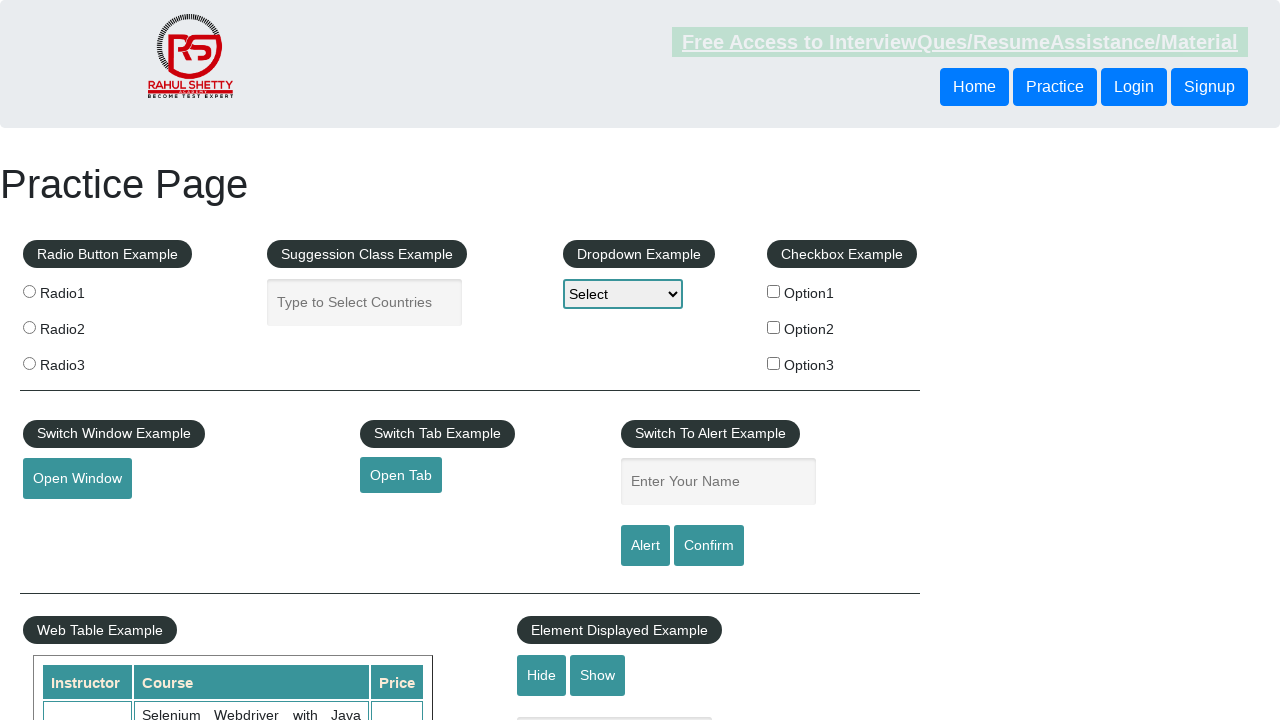

Navigated to AutomationPractice page
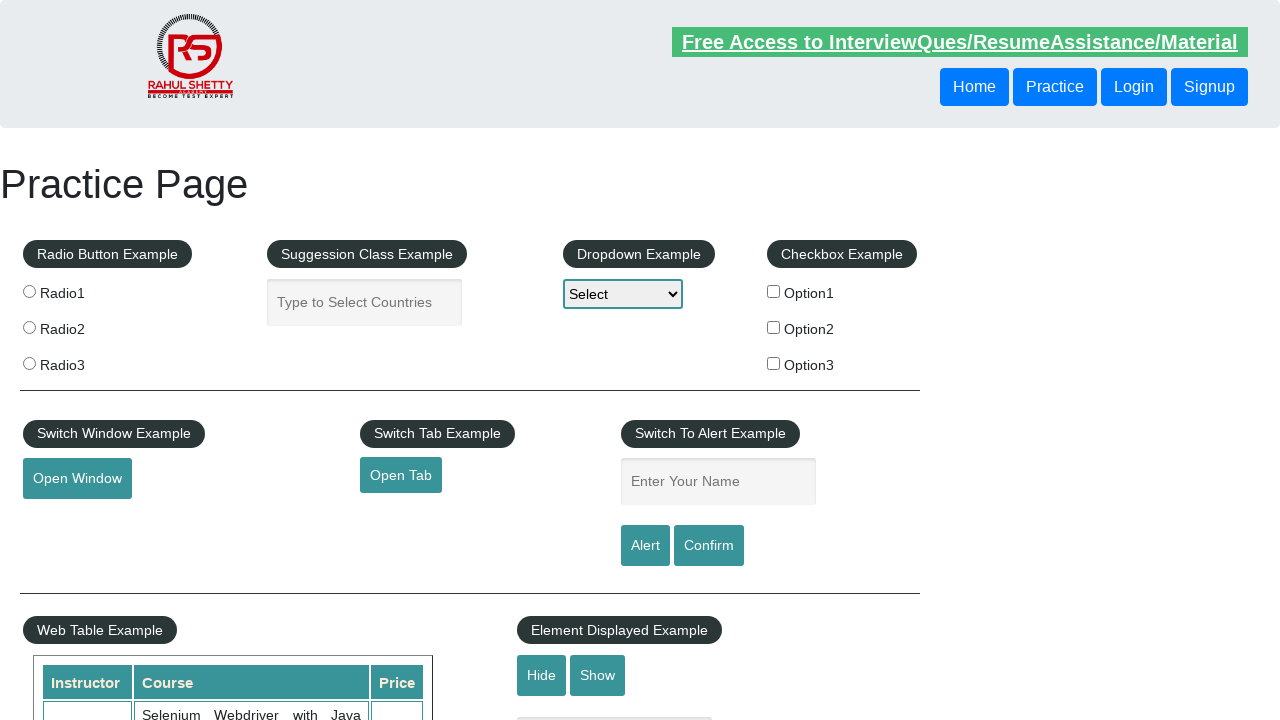

Hovered over mouse hover element to reveal dropdown menu at (83, 361) on #mousehover
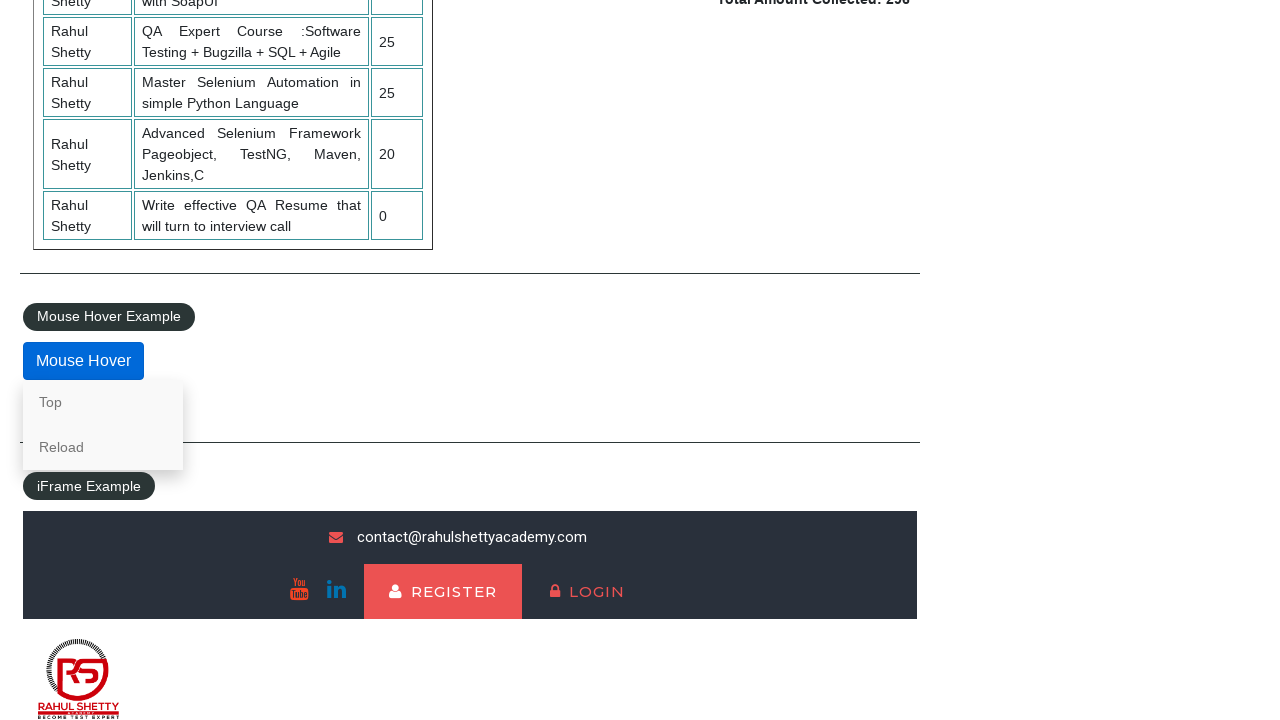

Performed context click (right-click) on the Top link at (103, 402) on a[href='#top']
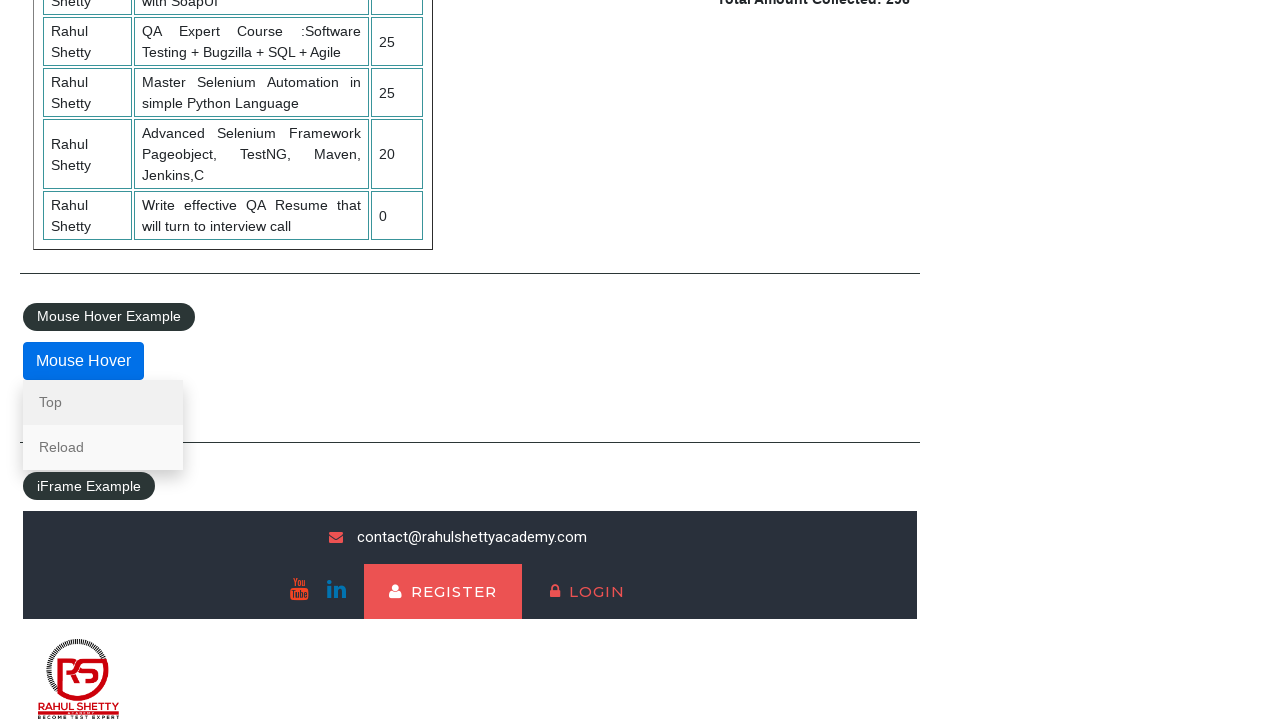

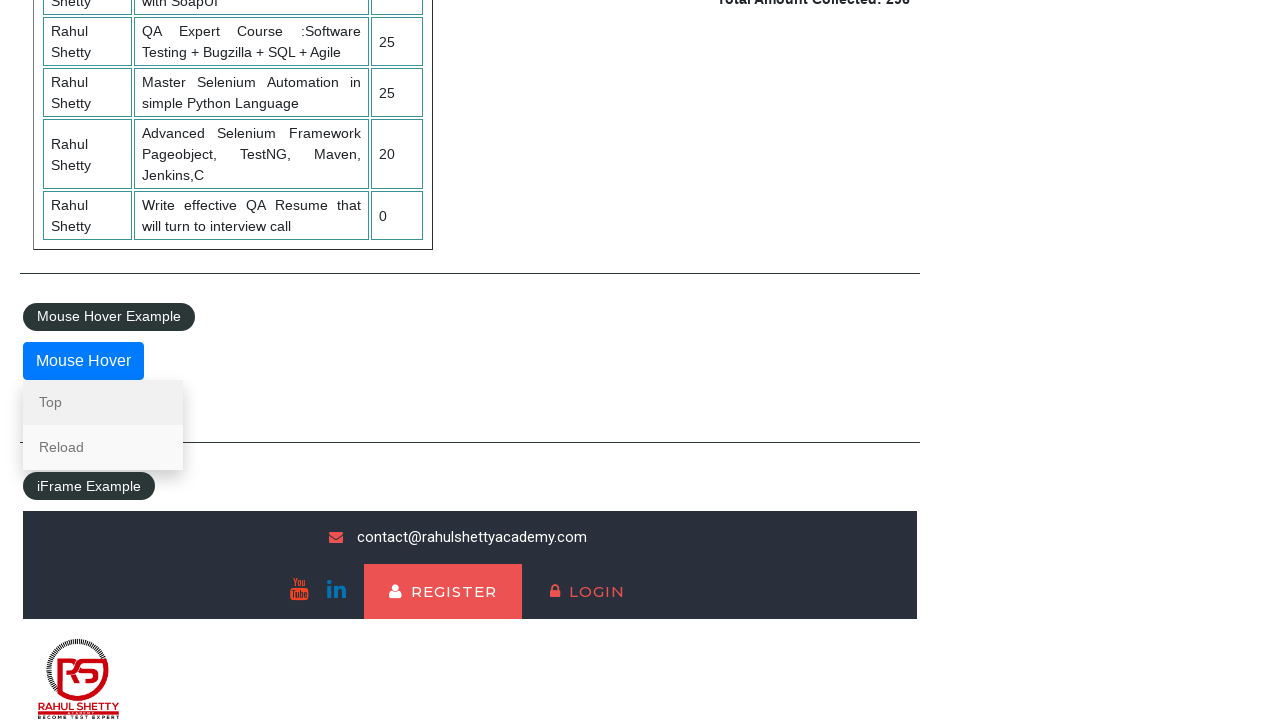